Tests the Home menu item dropdown by hovering over it

Starting URL: https://daviktapes.com/

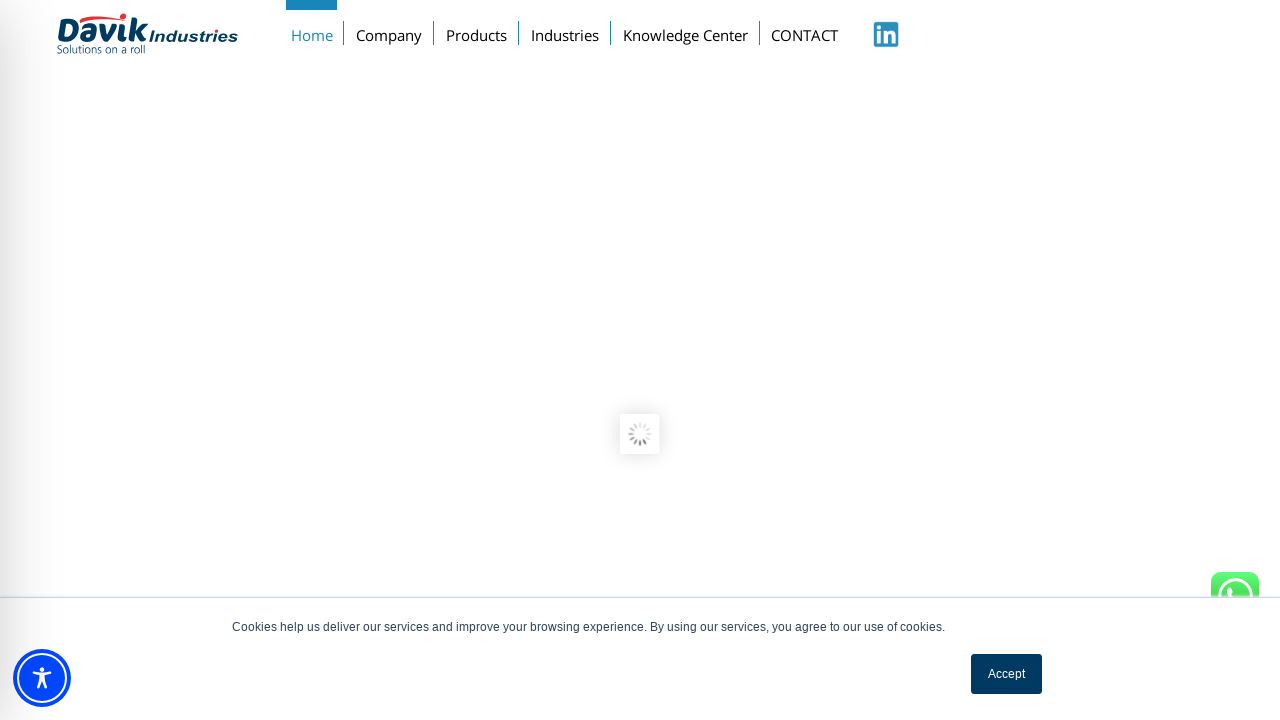

Hovered over Home menu item to display dropdown at (805, 31) on xpath=//ul[@id='menu-menu-1-en']//descendant::li[@id='menu-item-4167']
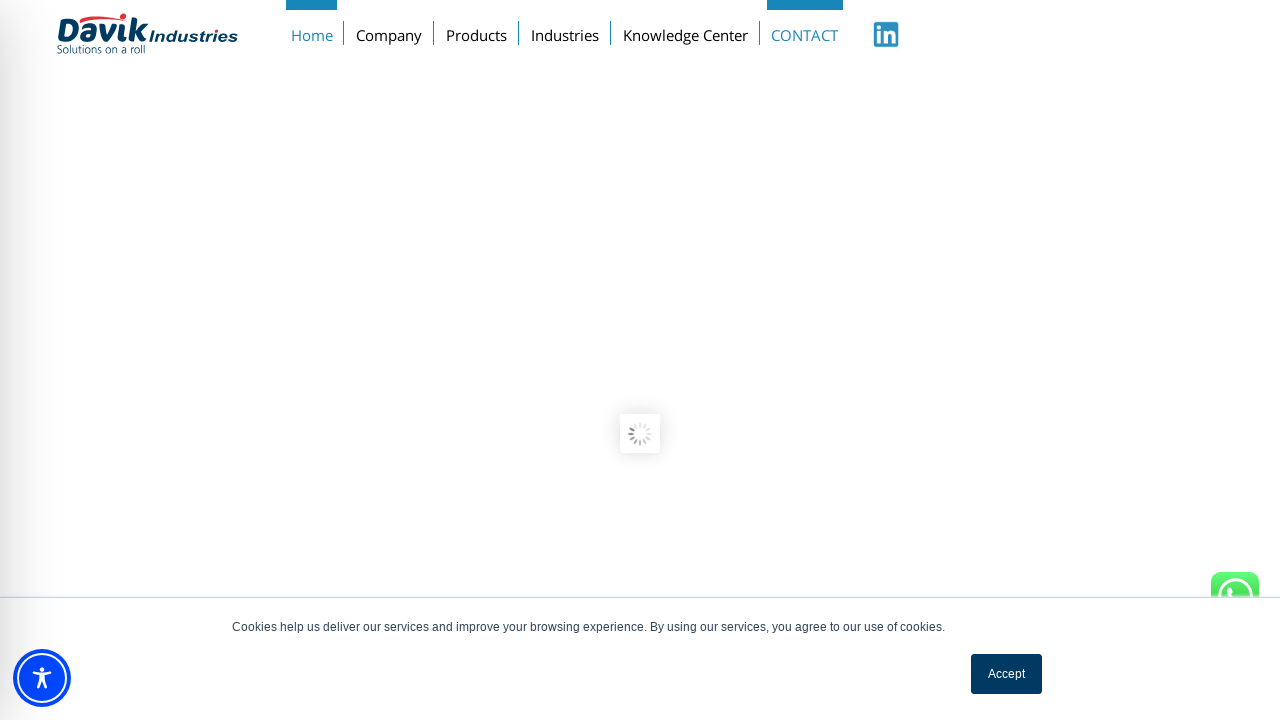

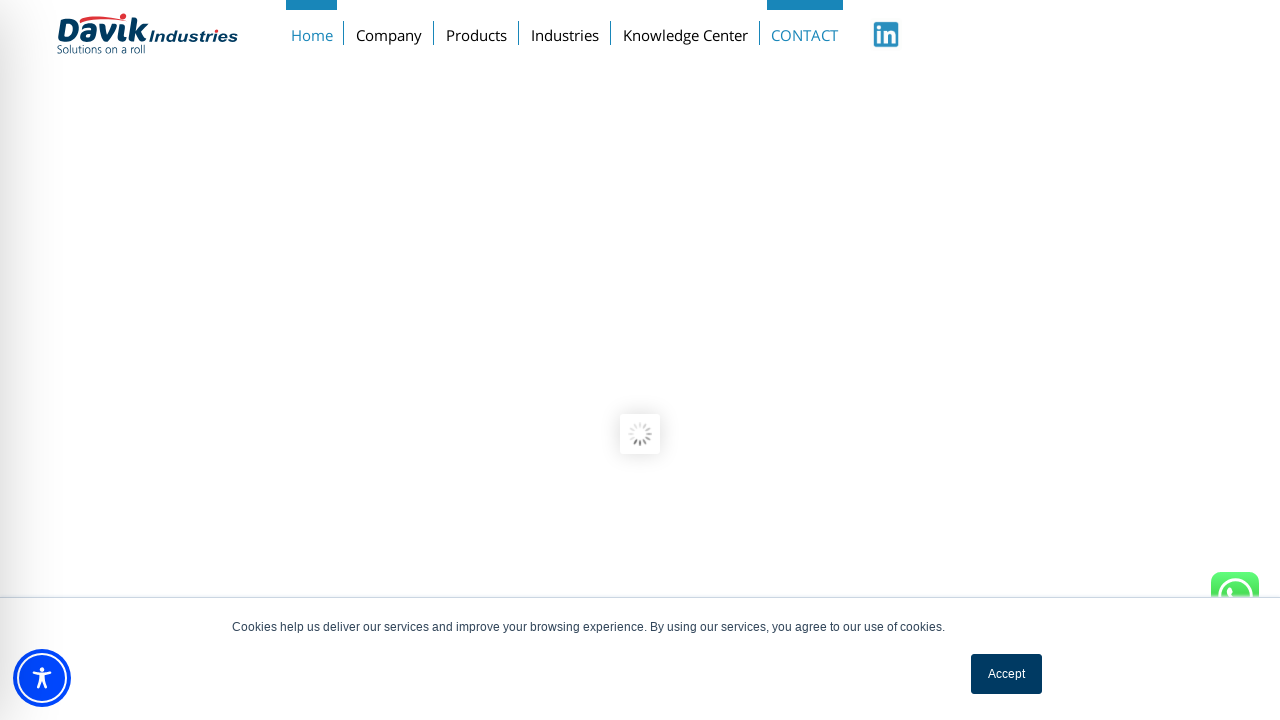